Tests the search functionality by searching for "accordion" and verifying navigation to the accordion component page

Starting URL: https://opensource.adobe.com/spectrum-web-components/

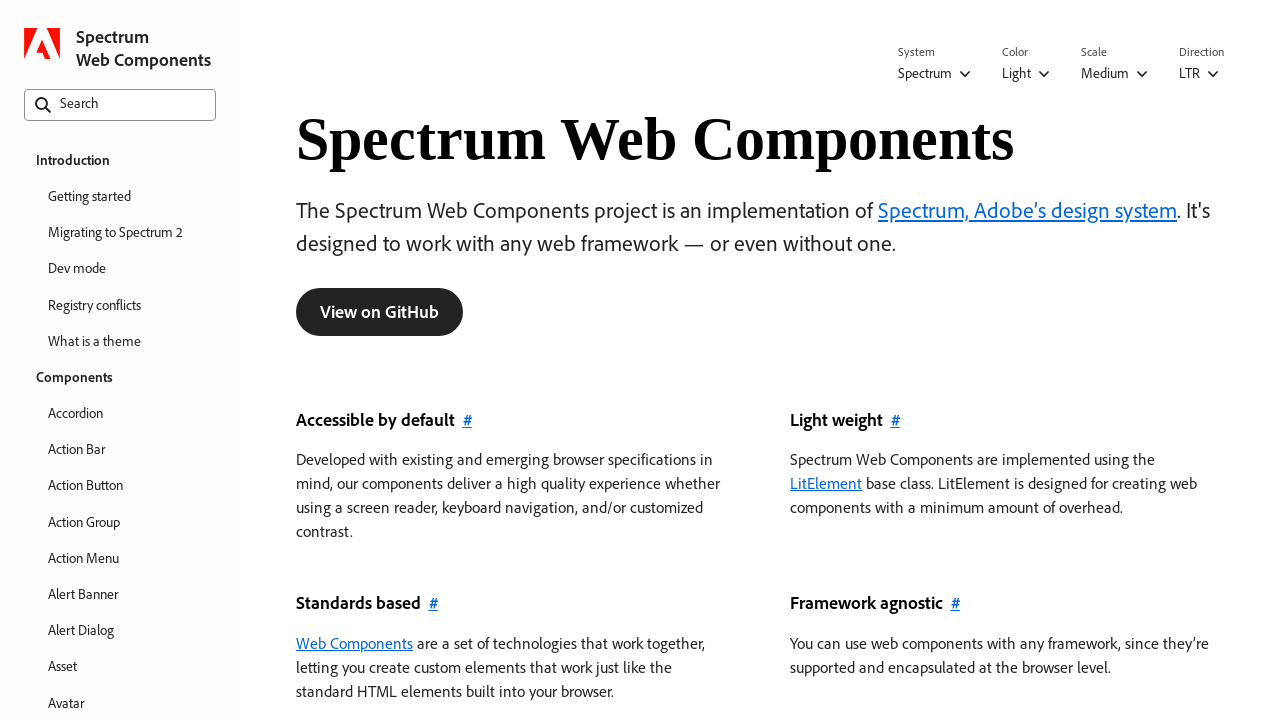

Focused on search field on internal:role=searchbox[name="Search"i]
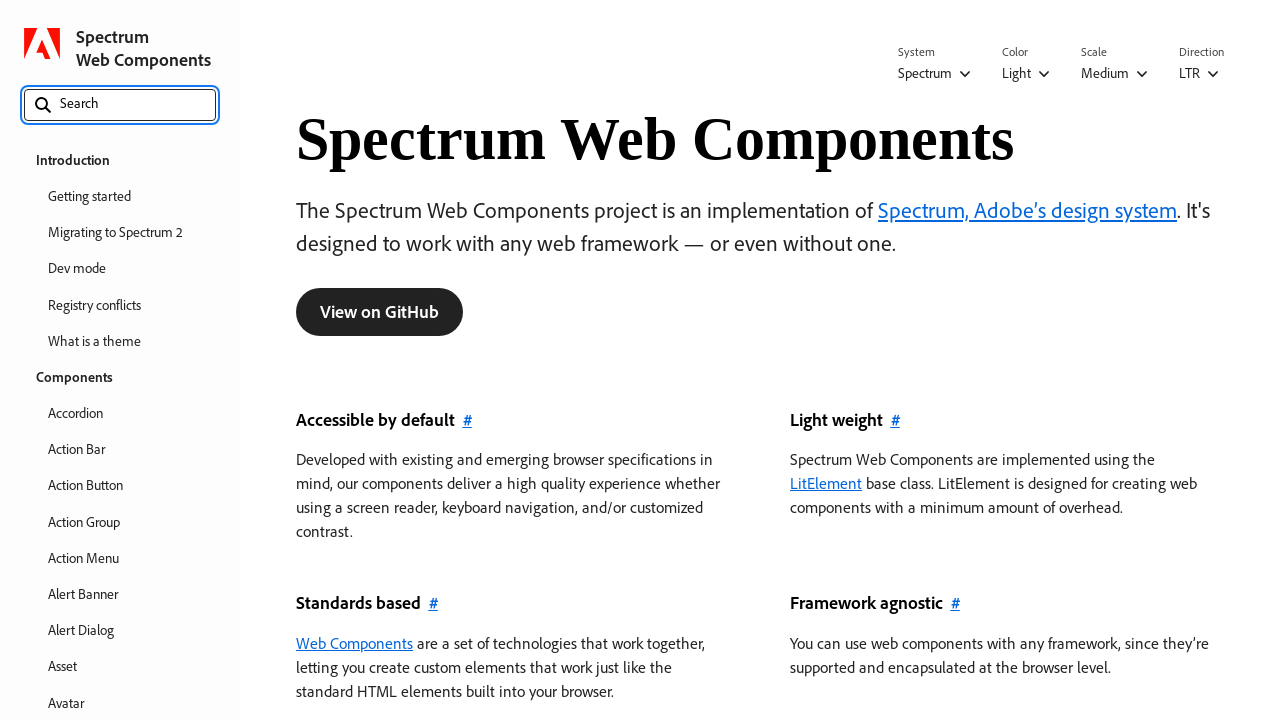

Typed 'accordion' in search field
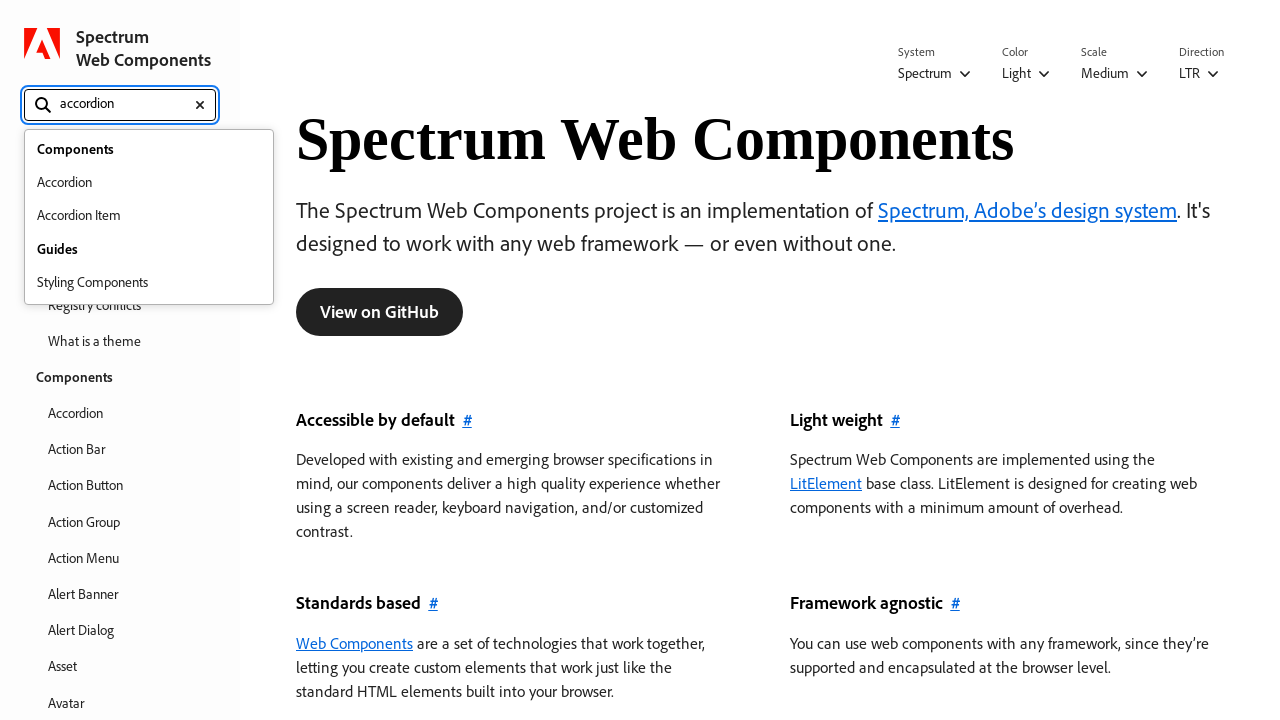

Search menu appeared with results
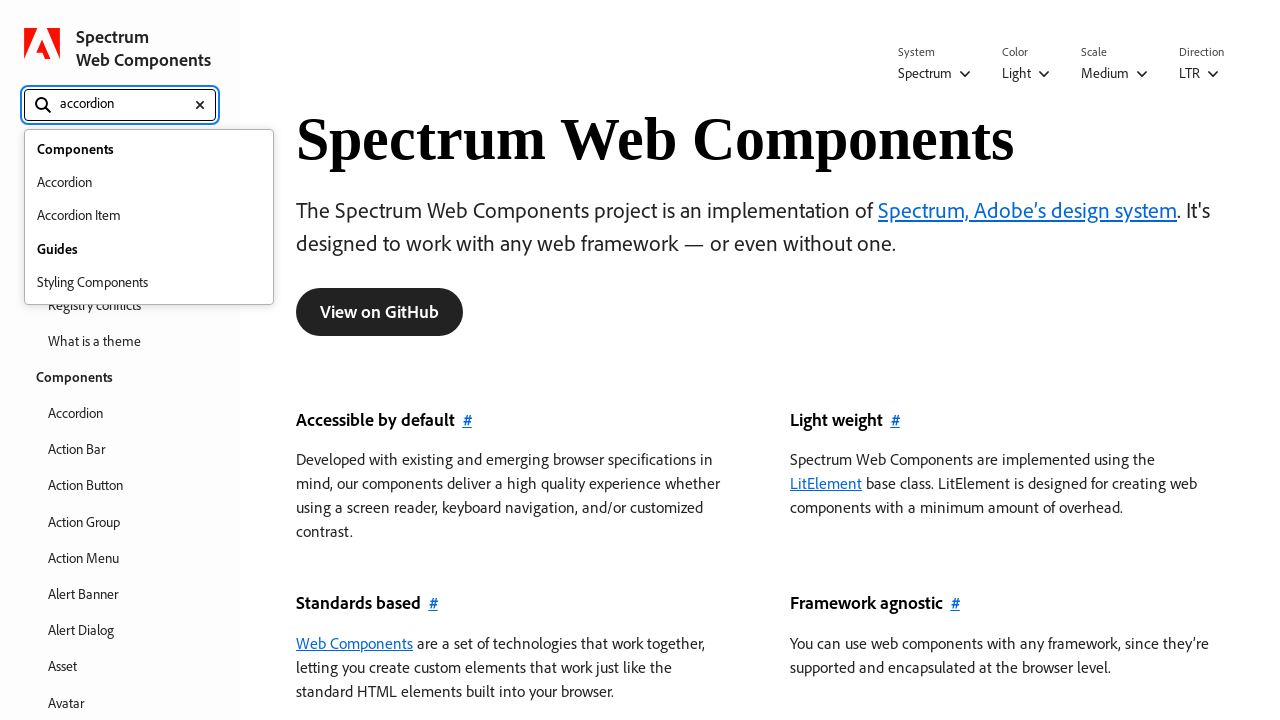

Navigated to first search result with arrow key
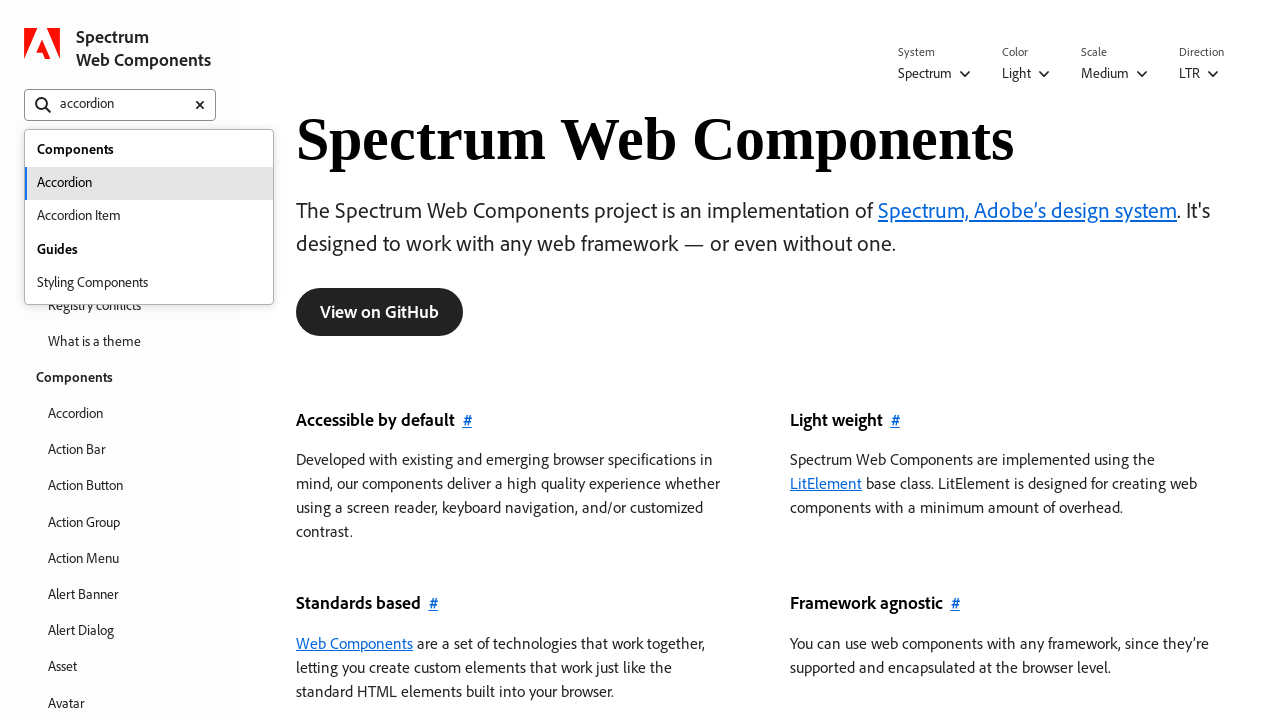

Selected first search result for accordion component
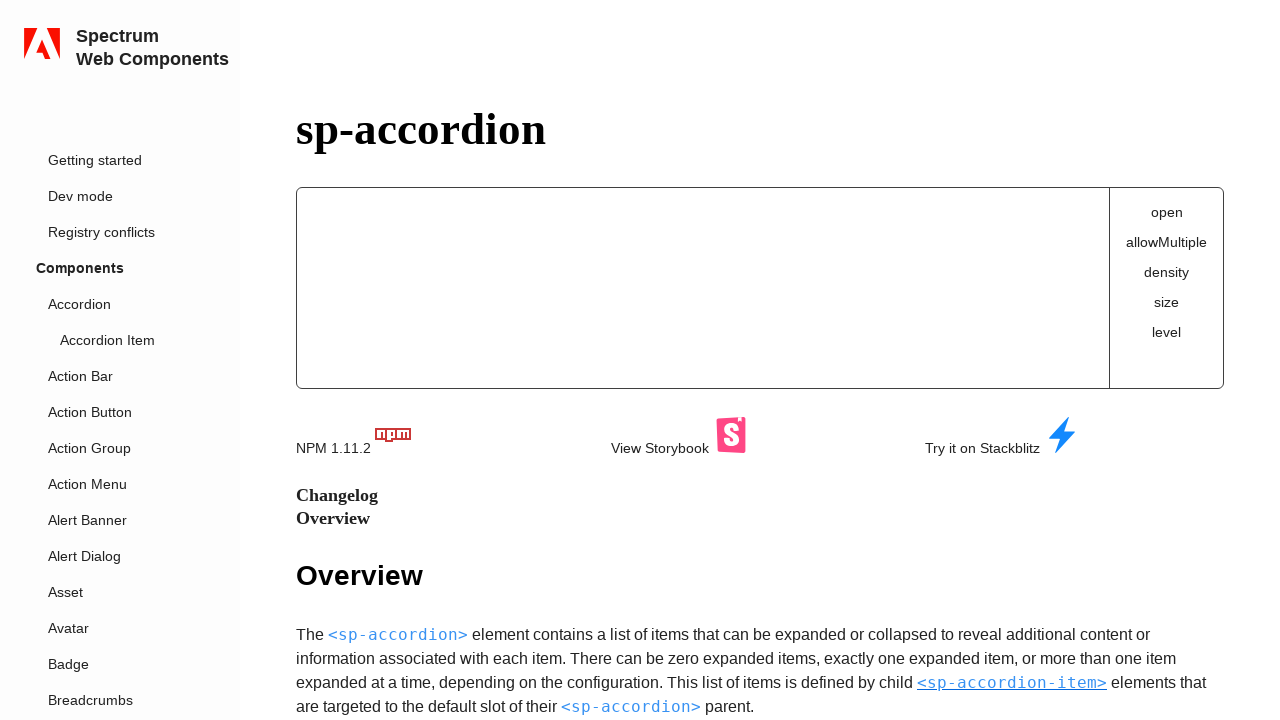

Navigated to accordion component page
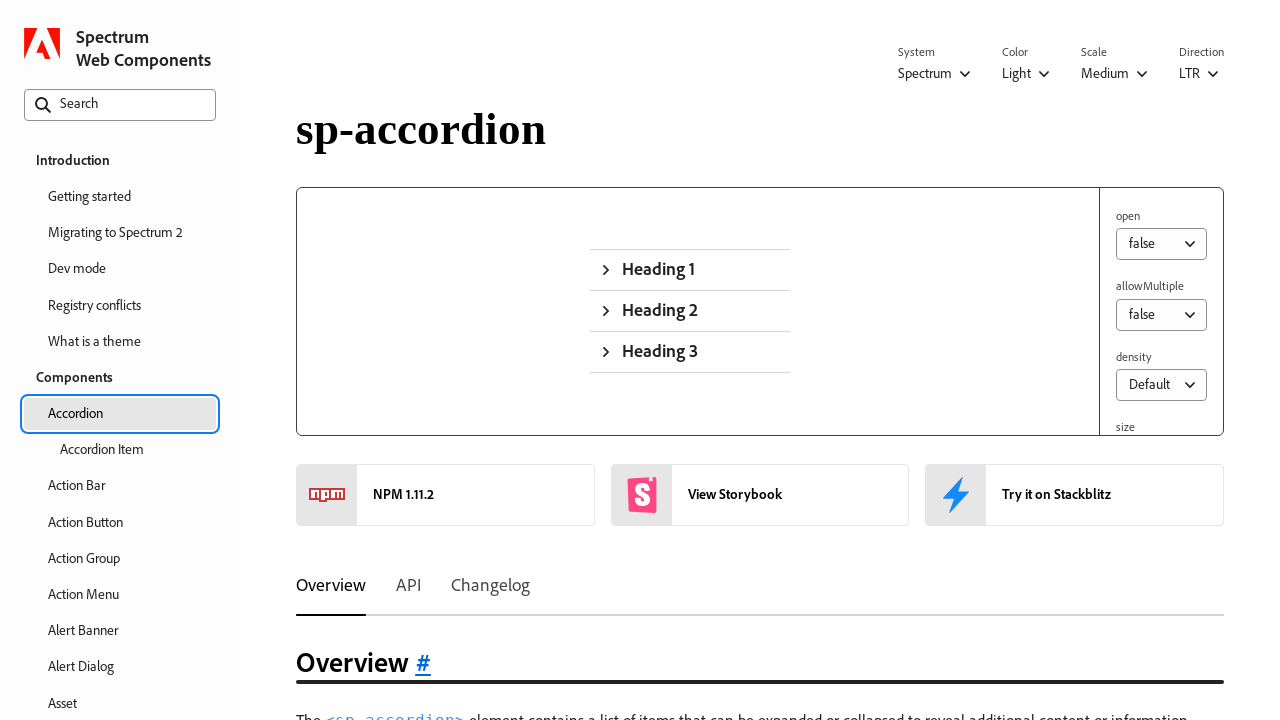

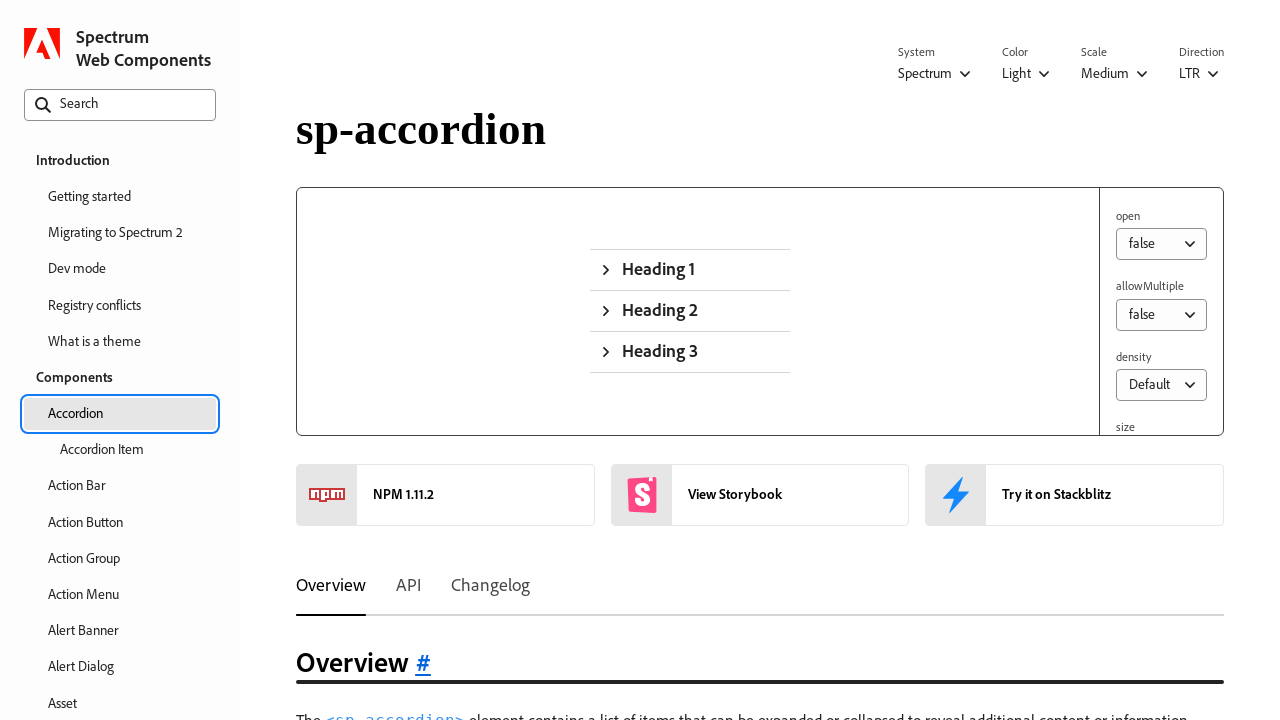